Navigates to Gmail and YouTube websites and retrieves their page titles

Starting URL: https://www.gmail.com

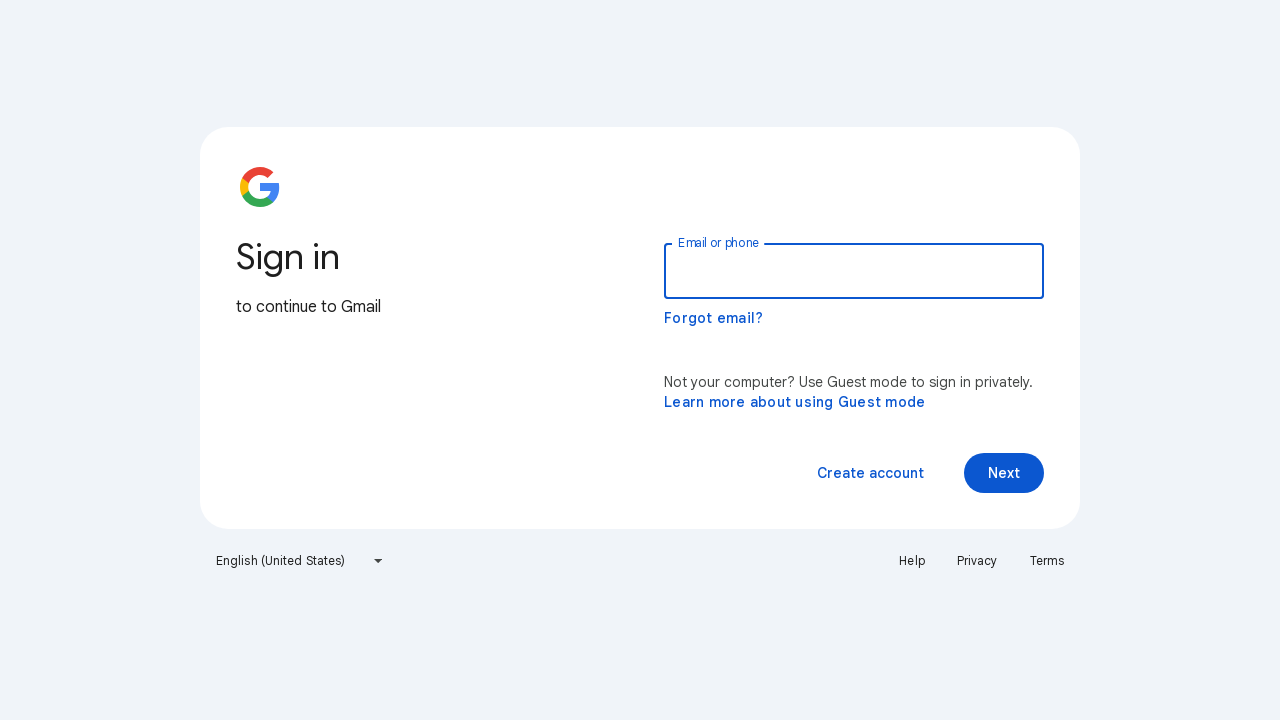

Retrieved Gmail page title
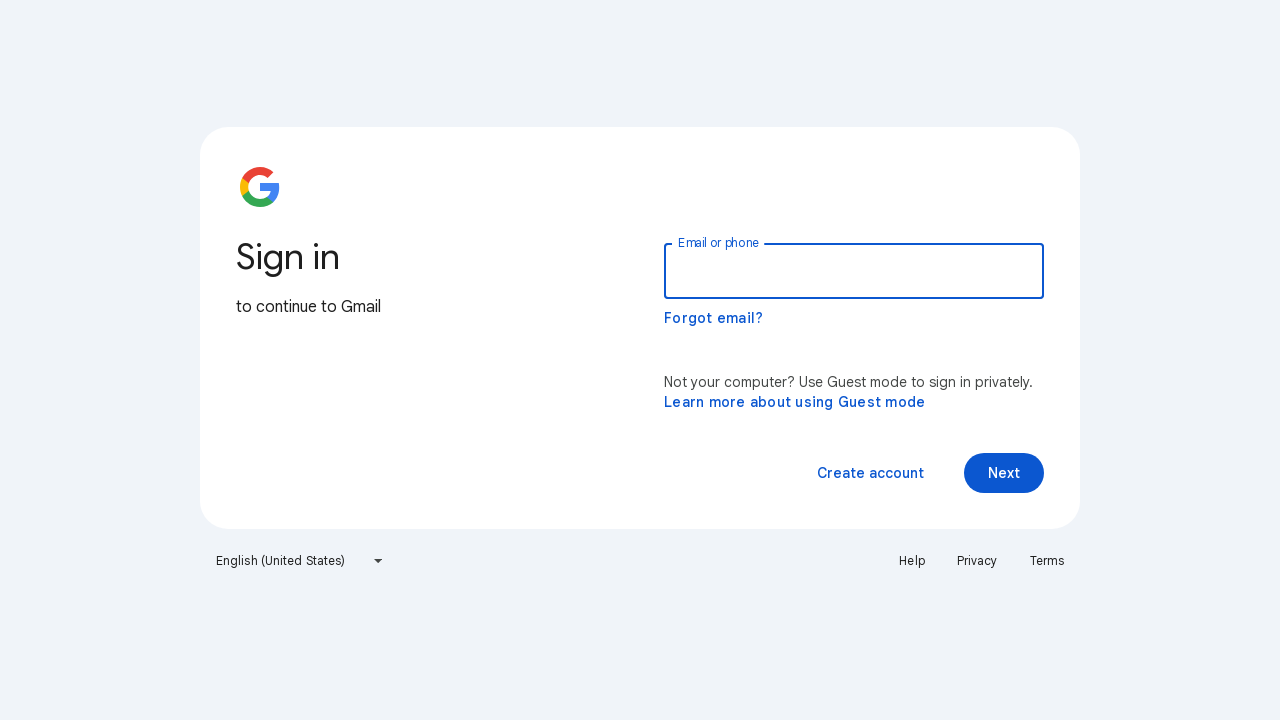

Navigated to YouTube website
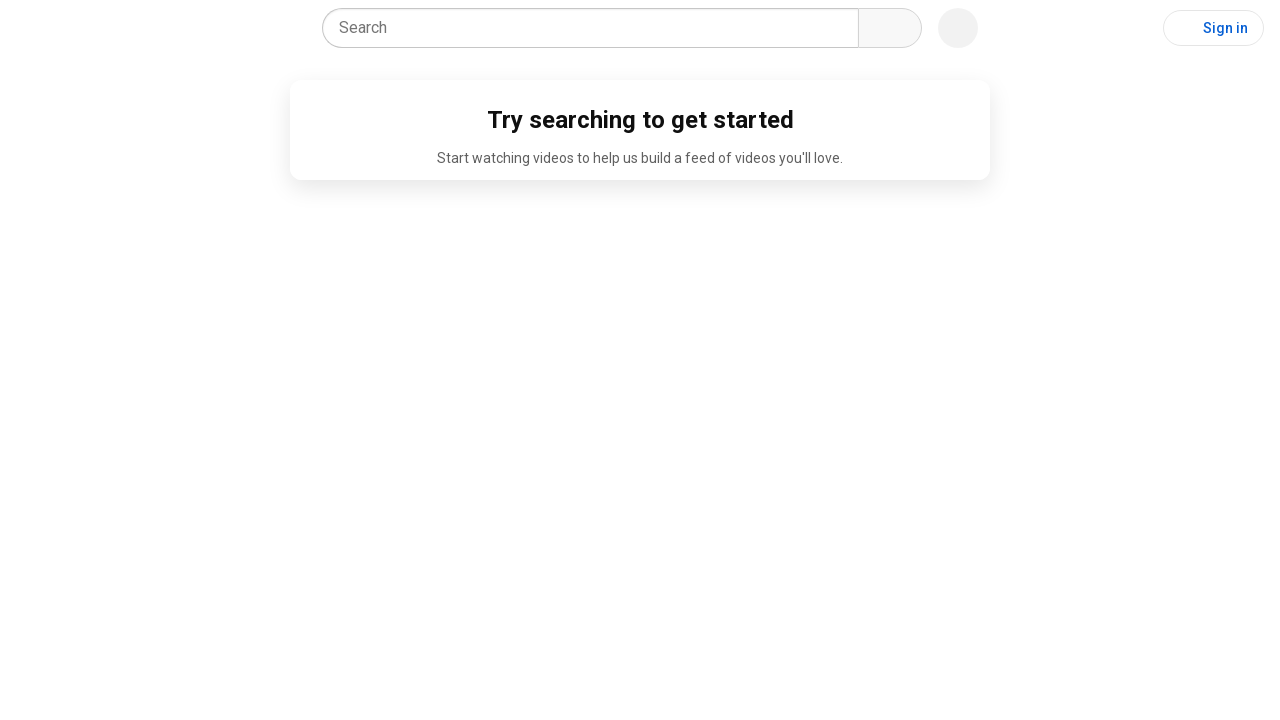

Retrieved YouTube page title
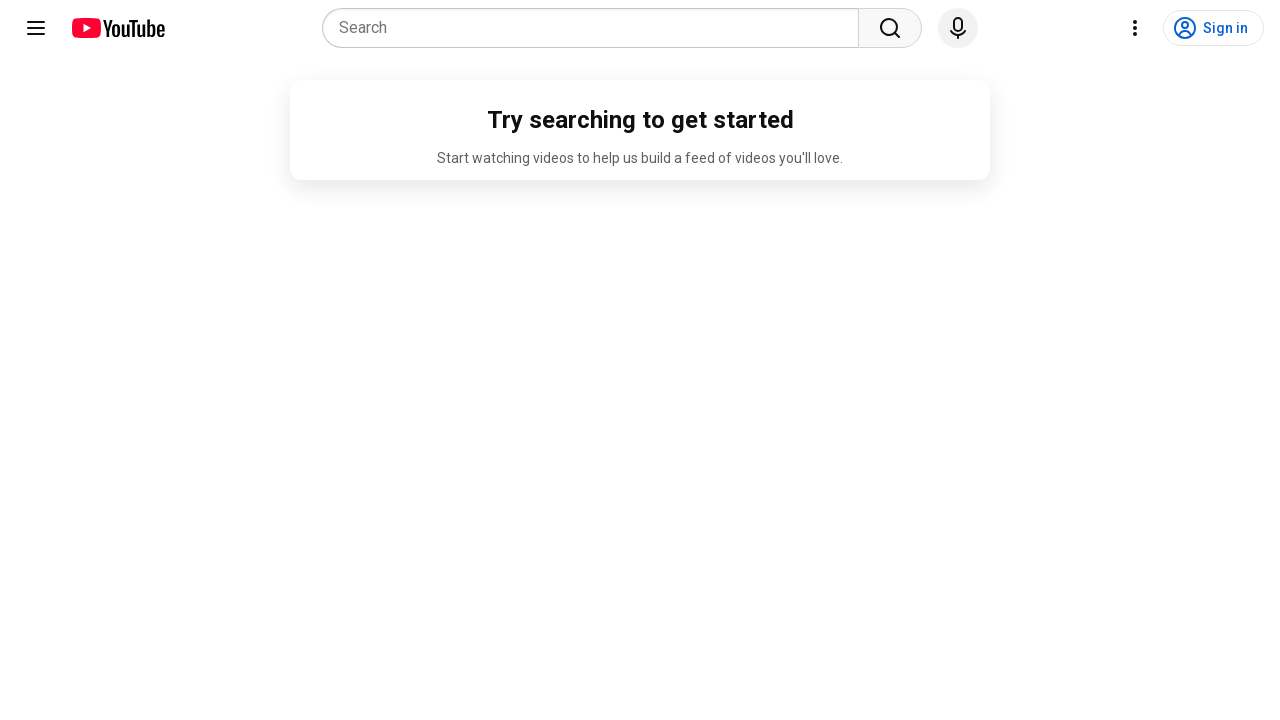

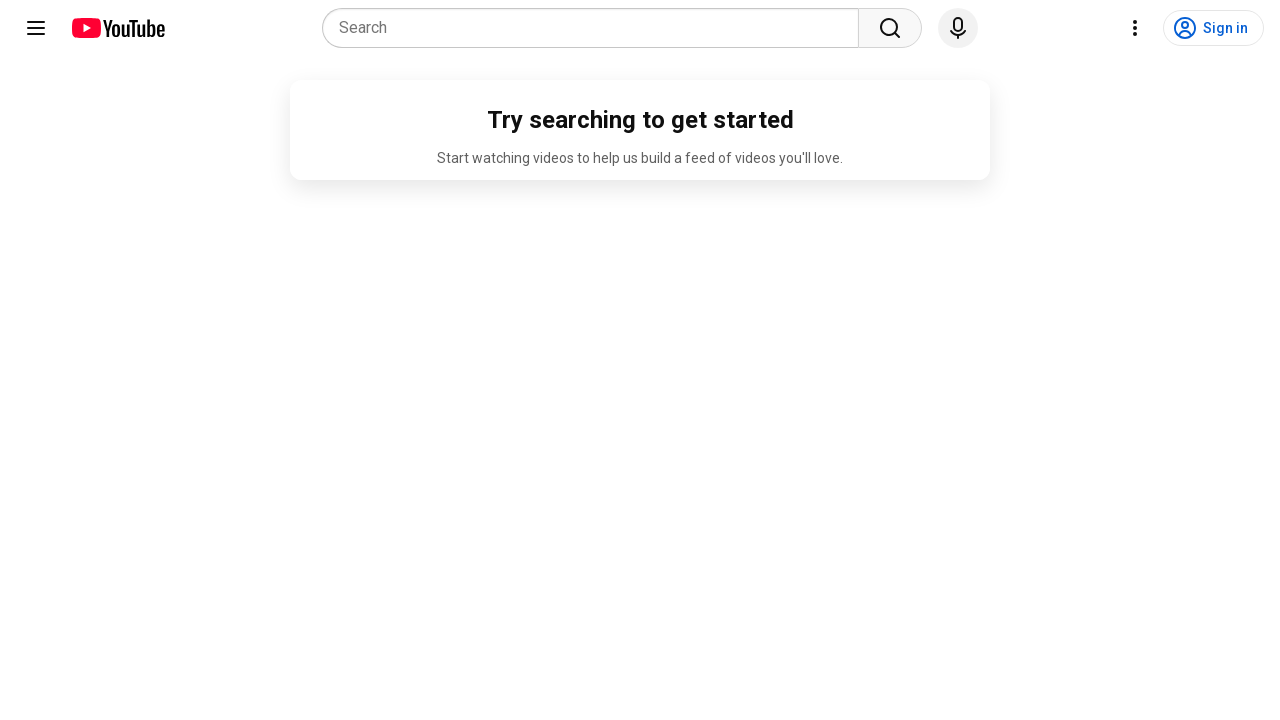